Navigates to GeeksforGeeks homepage and retrieves the browser window size

Starting URL: https://www.geeksforgeeks.org/

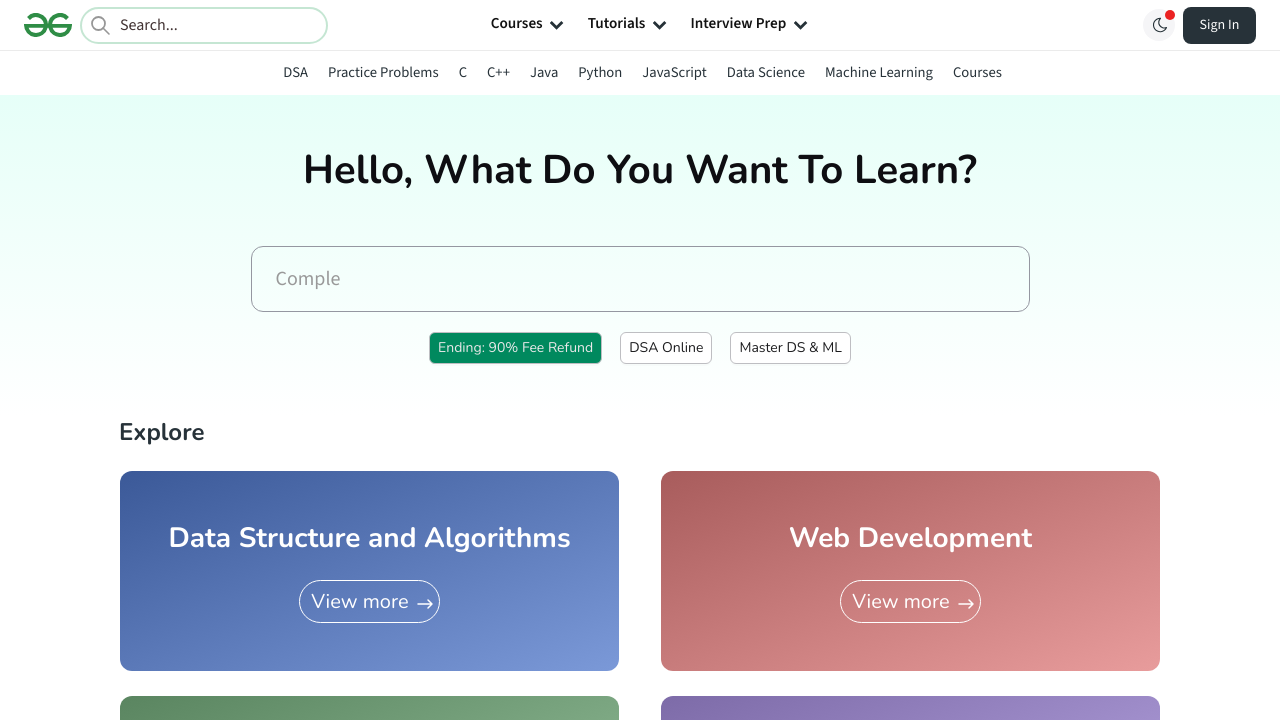

Retrieved viewport size from browser window
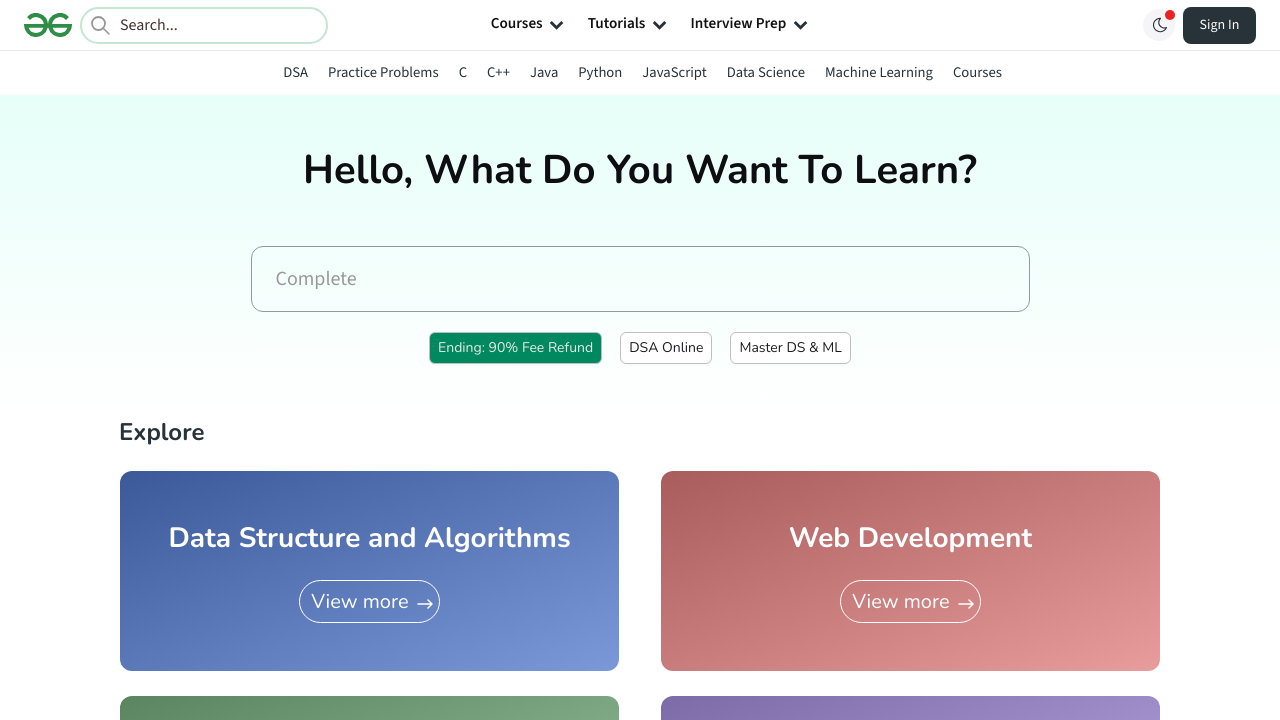

Printed viewport size to console
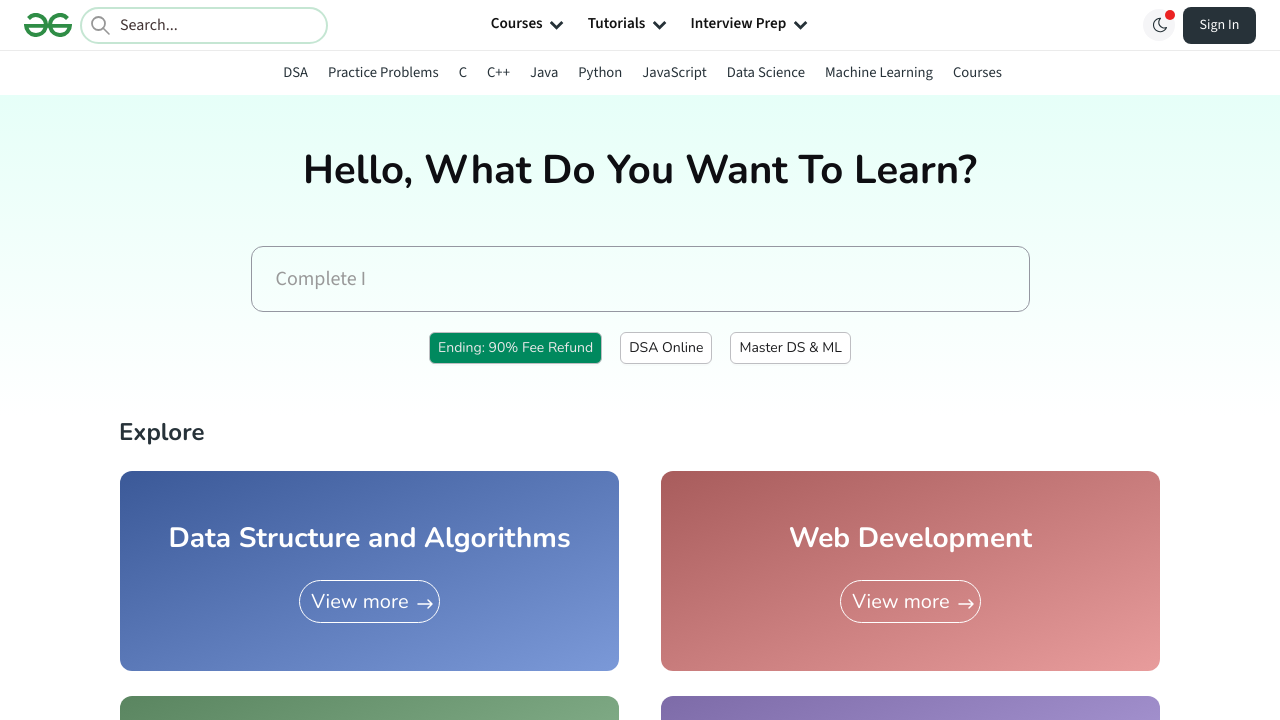

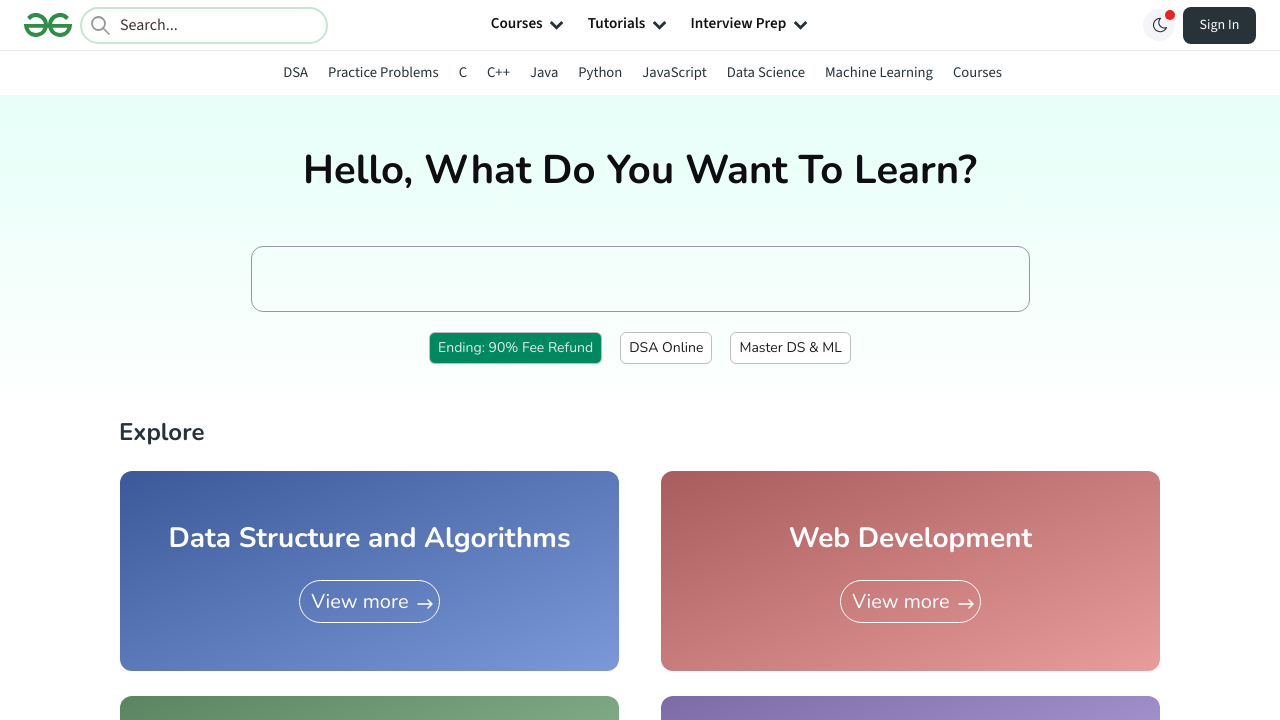